Waits for the "Start Testing" button to become clickable and clicks it on the Selenium waits practice page

Starting URL: https://victoretc.github.io/selenium_waits/

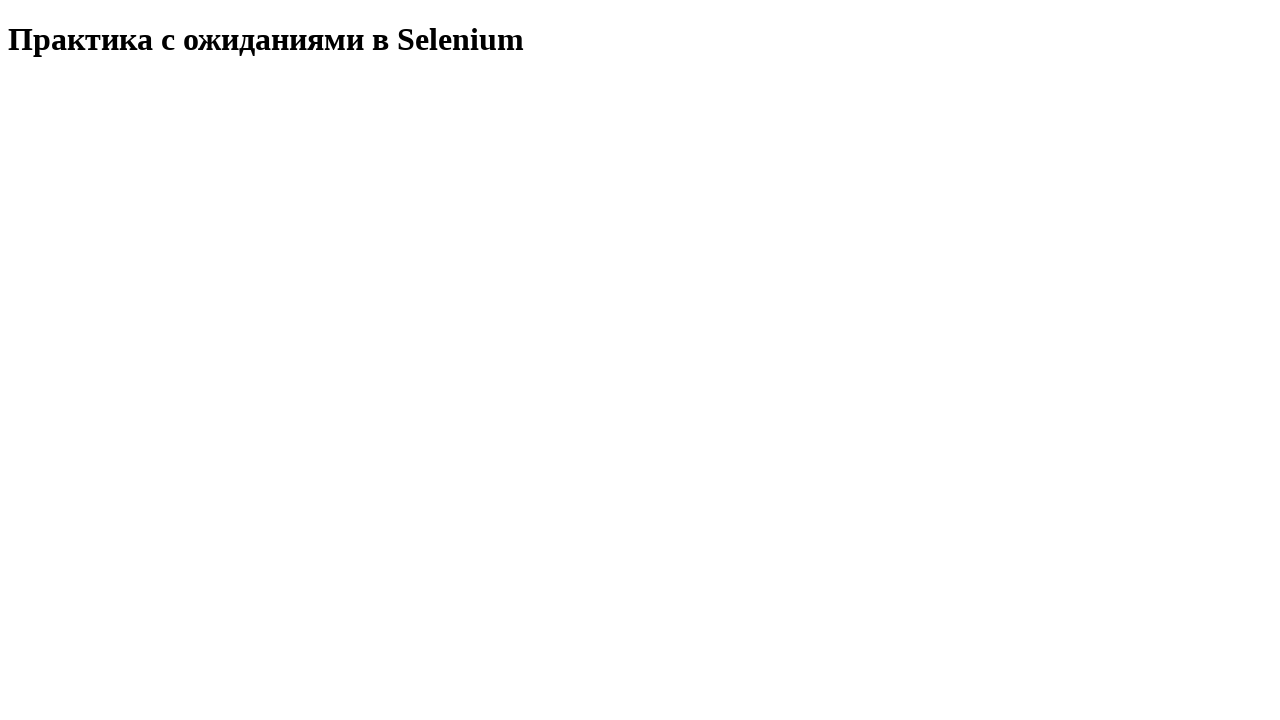

Waited for 'Start Testing' button to become visible
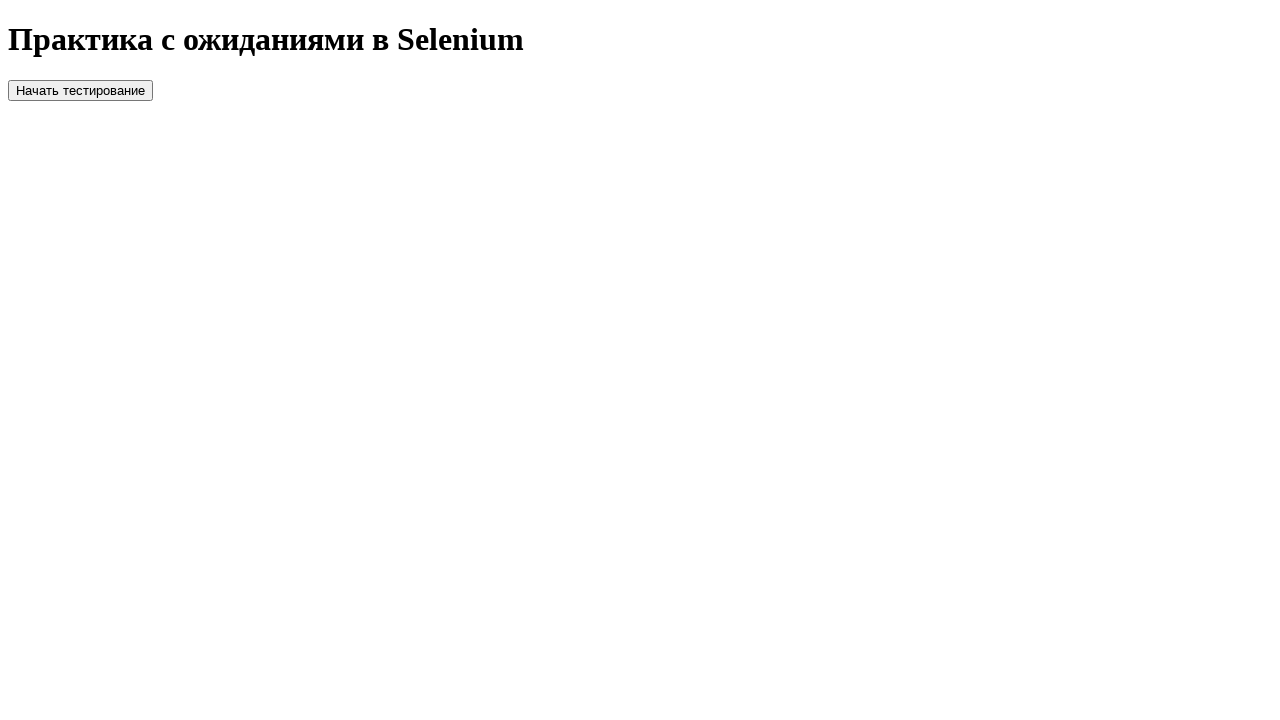

Verified 'Start Testing' button contains expected text
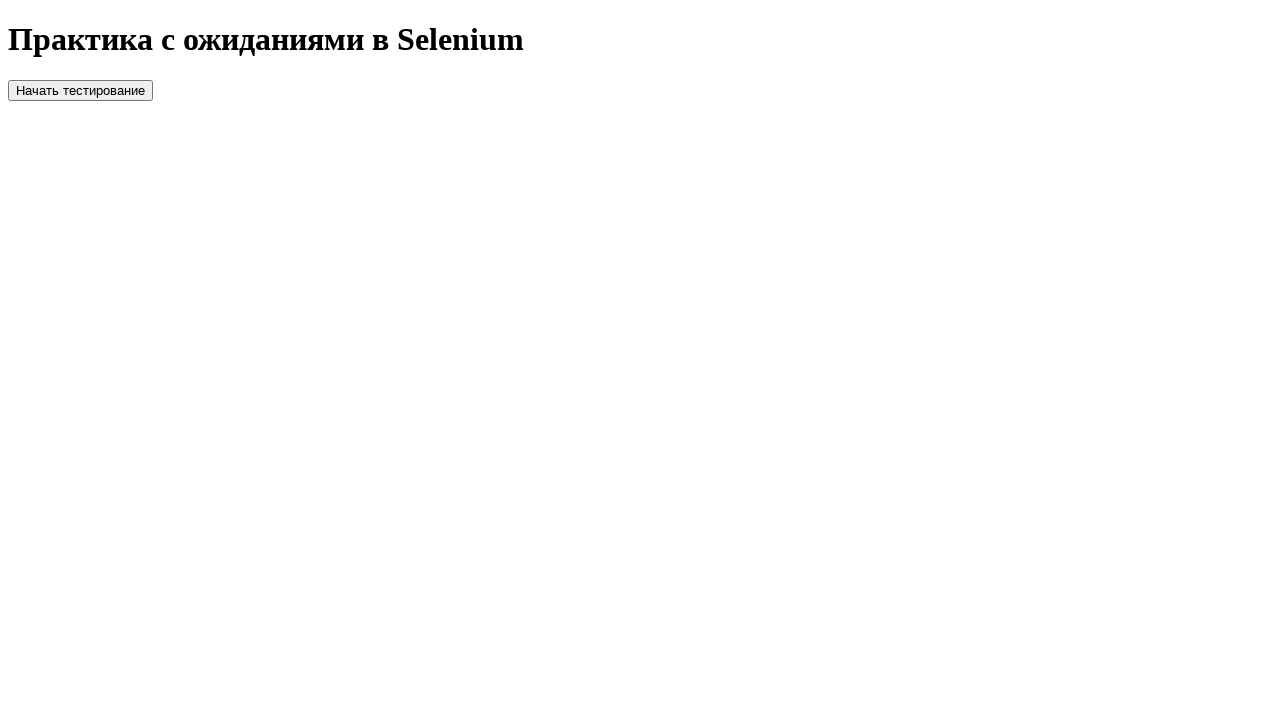

Clicked the 'Start Testing' button at (80, 90) on #startTest
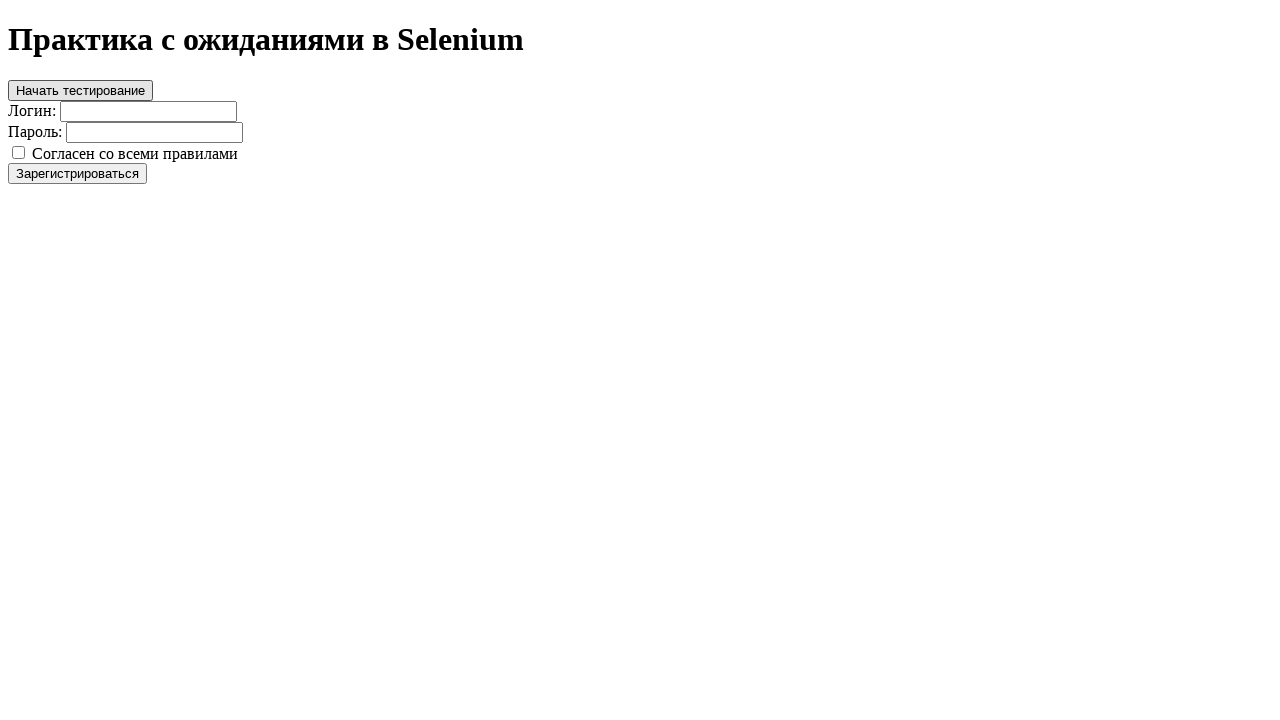

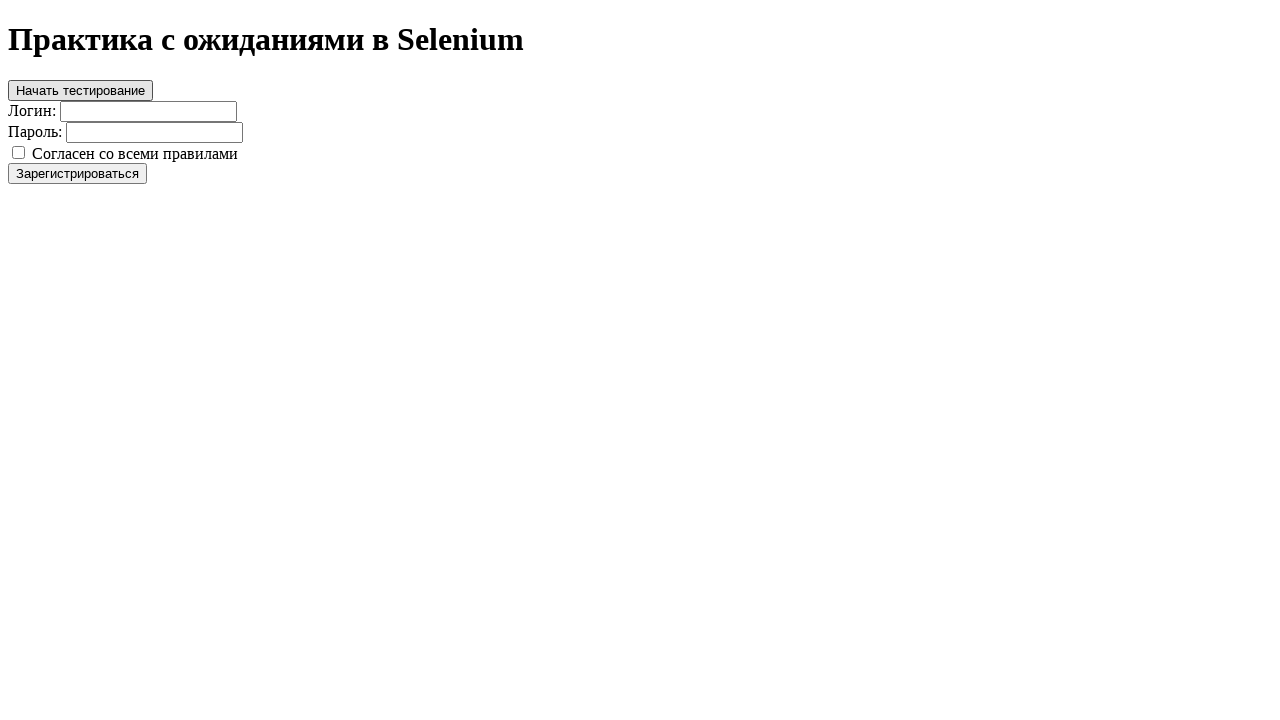